Navigates to the-internet.herokuapp.com, clicks on a link from the examples list, and enters a numeric value into an input field on the resulting page.

Starting URL: https://the-internet.herokuapp.com

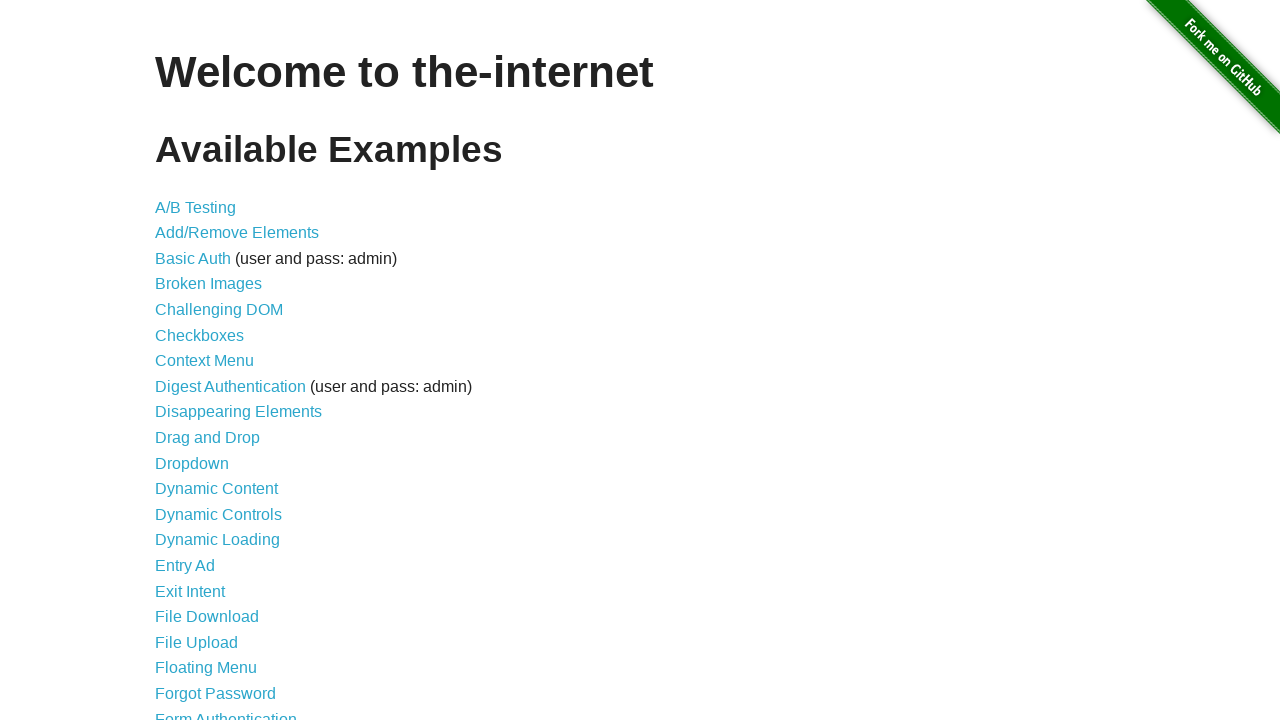

Clicked on the 27th link in the examples list (Inputs example) at (176, 361) on xpath=//*[@id='content']/ul/li[27]/a
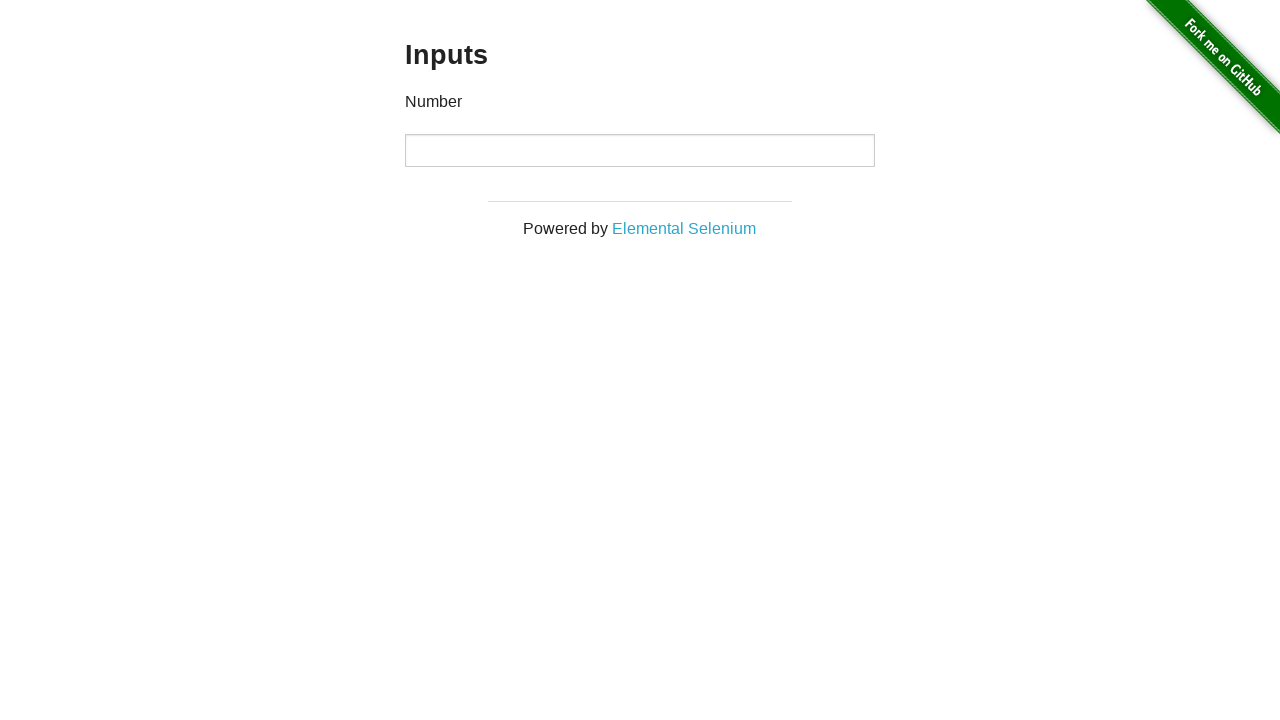

Entered numeric value '12345' into the input field on //*[@id='content']/div/div/div/input
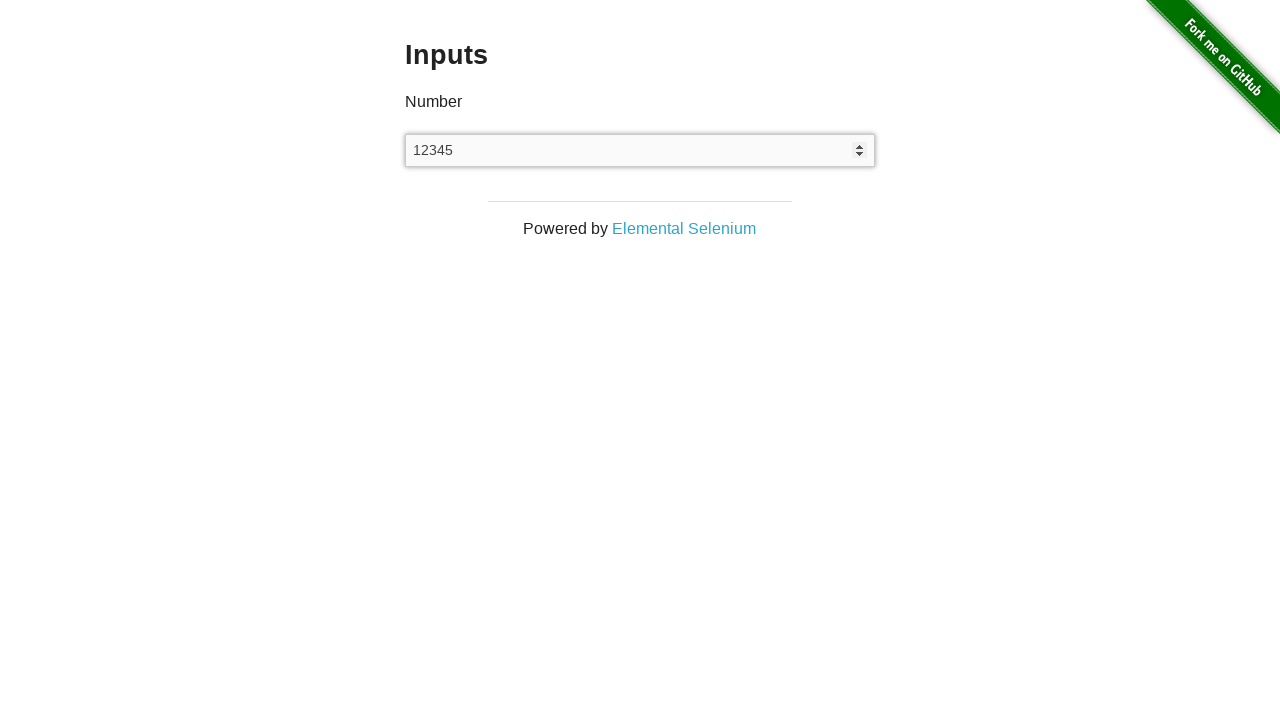

Waited 2 seconds to observe the result
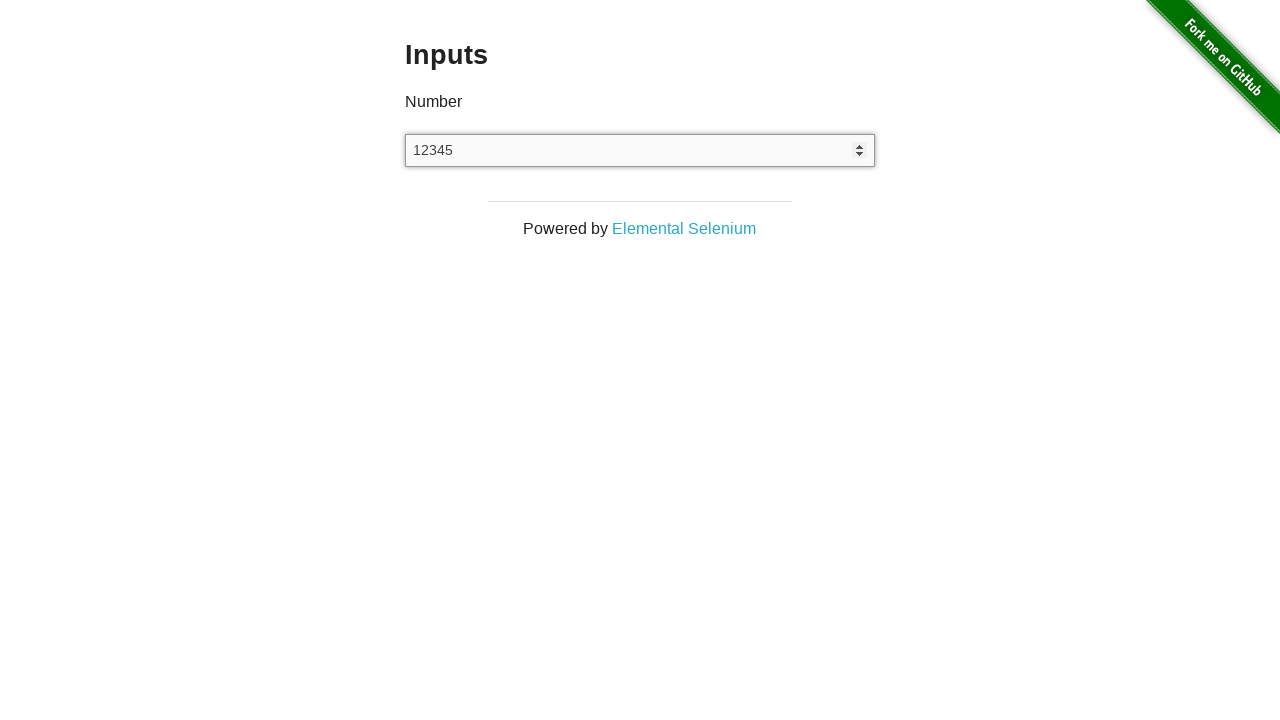

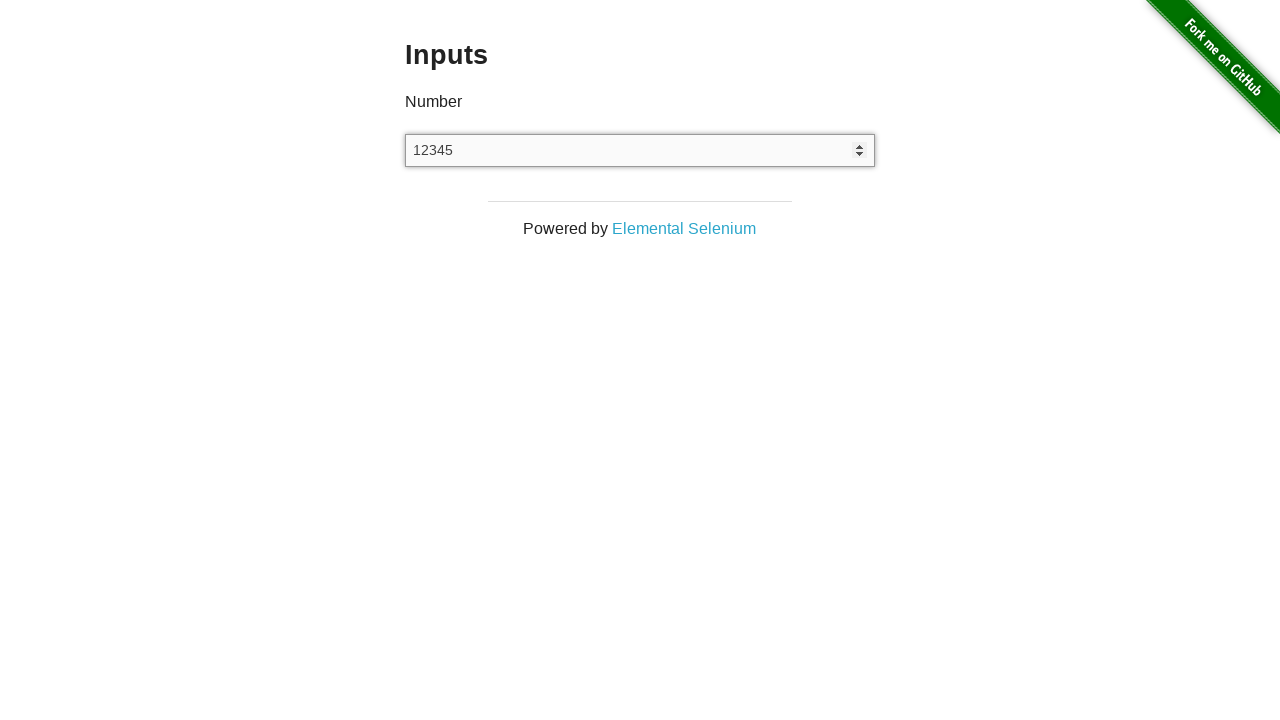